Tests that the todo counter displays the correct number of items as todos are added

Starting URL: https://demo.playwright.dev/todomvc

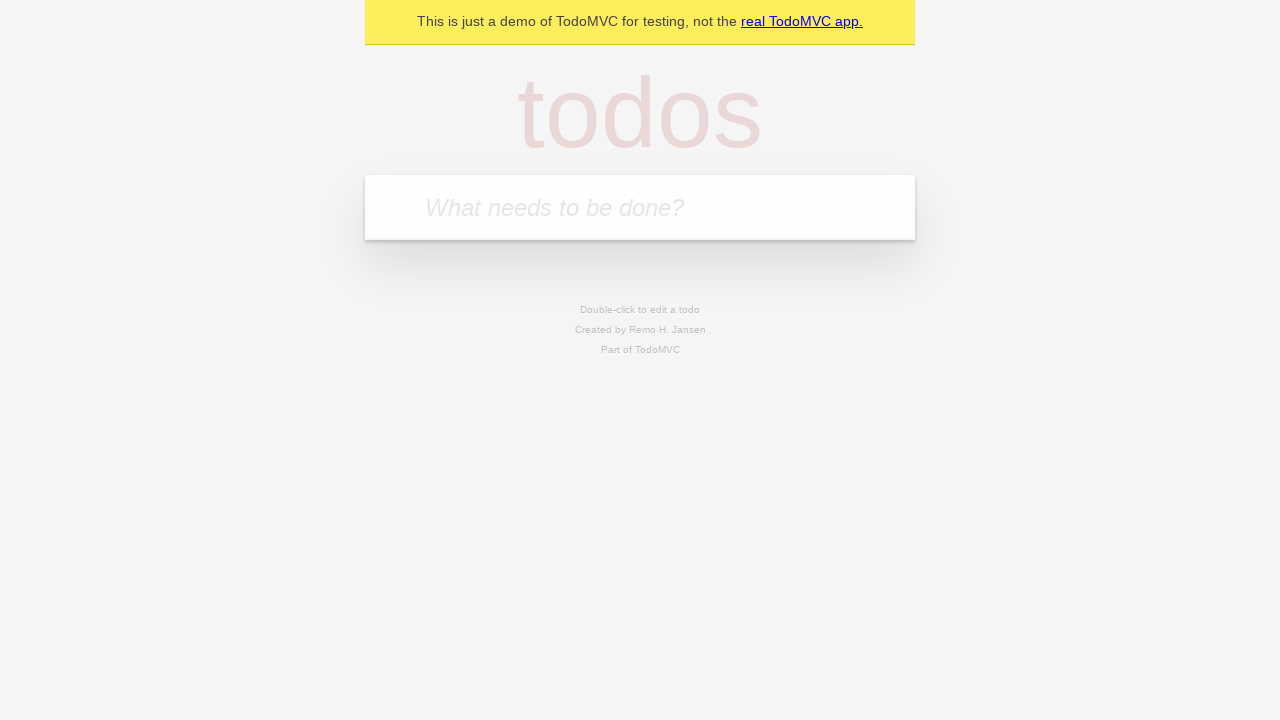

Filled todo input with 'buy some cheese' on internal:attr=[placeholder="What needs to be done?"i]
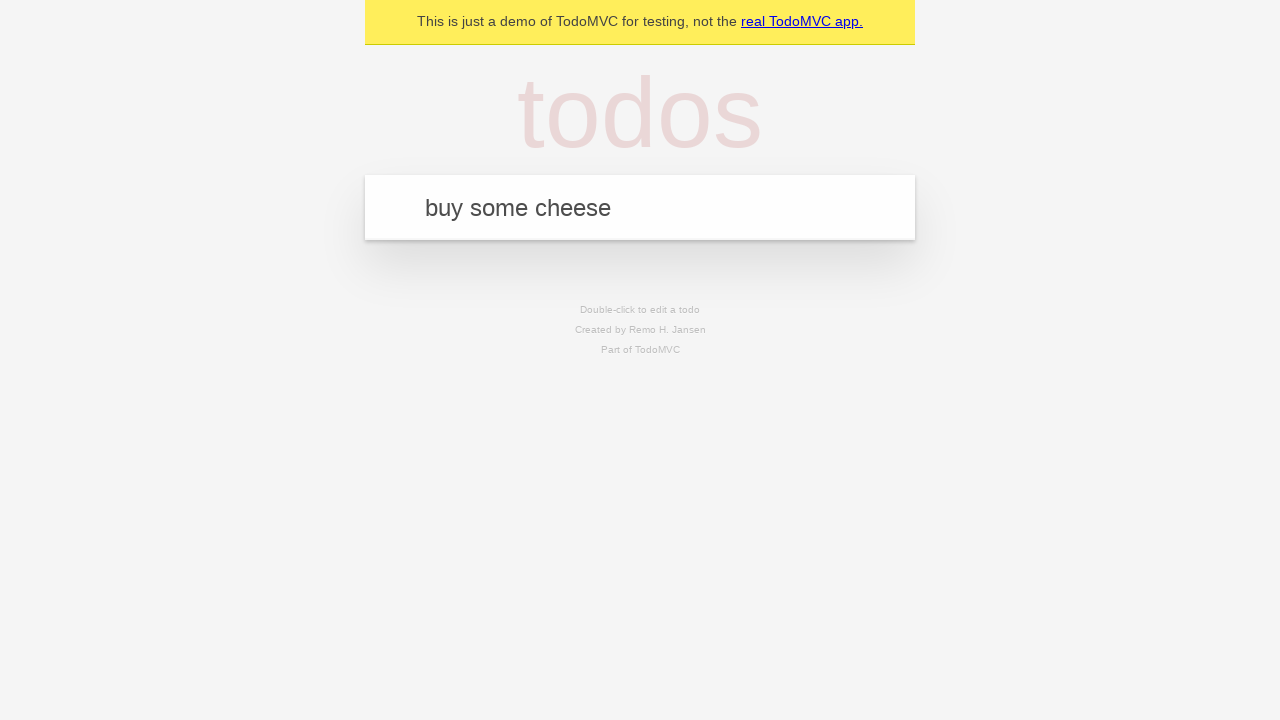

Pressed Enter to add first todo item on internal:attr=[placeholder="What needs to be done?"i]
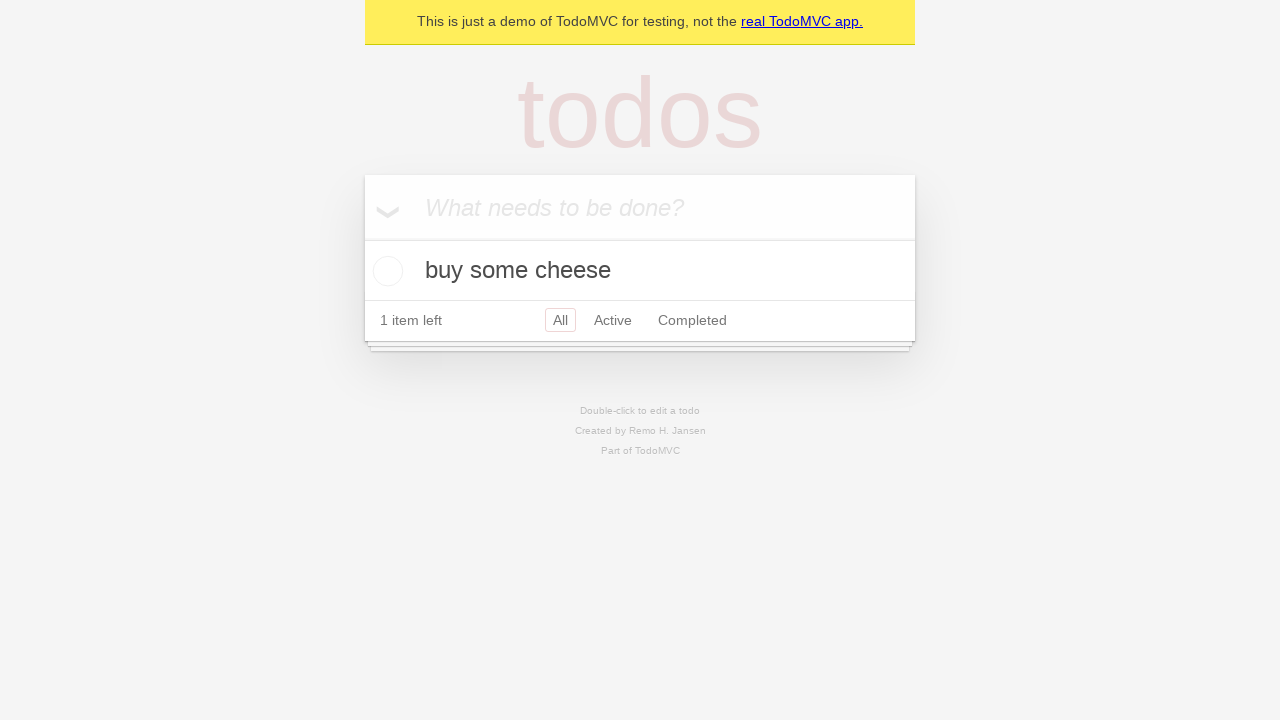

Todo counter appeared and displays 1 item
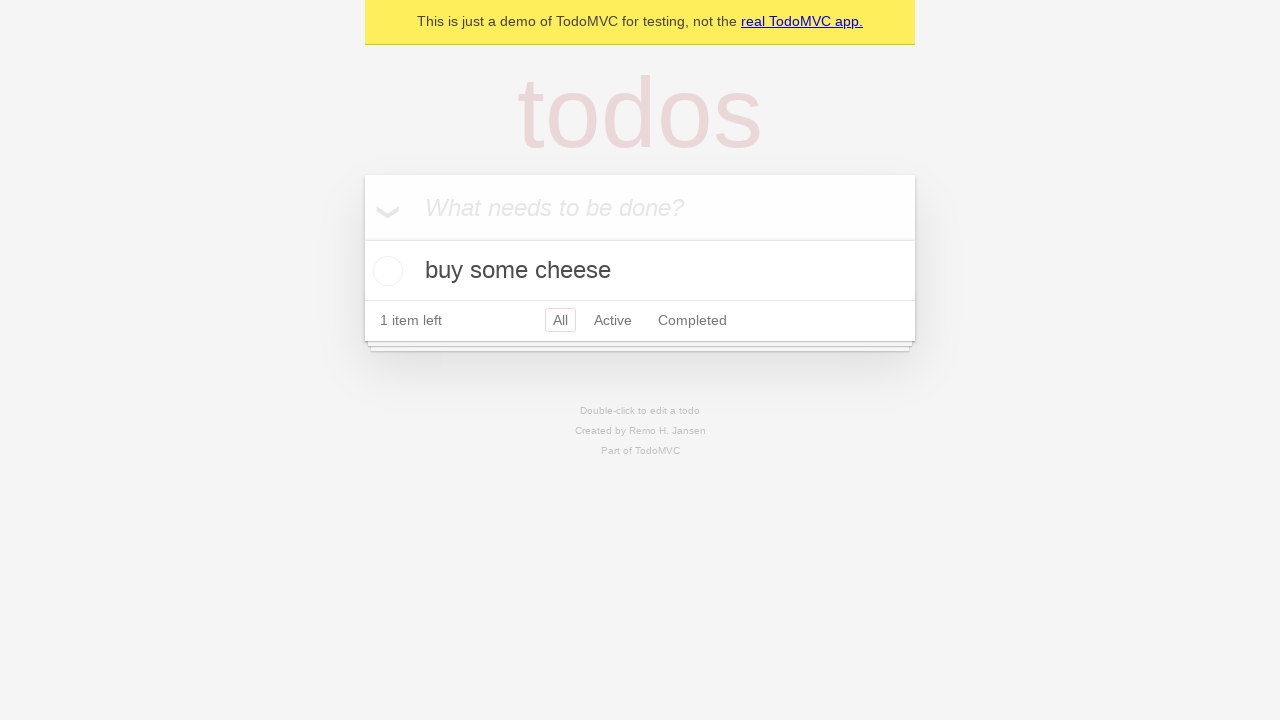

Filled todo input with 'feed the cat' on internal:attr=[placeholder="What needs to be done?"i]
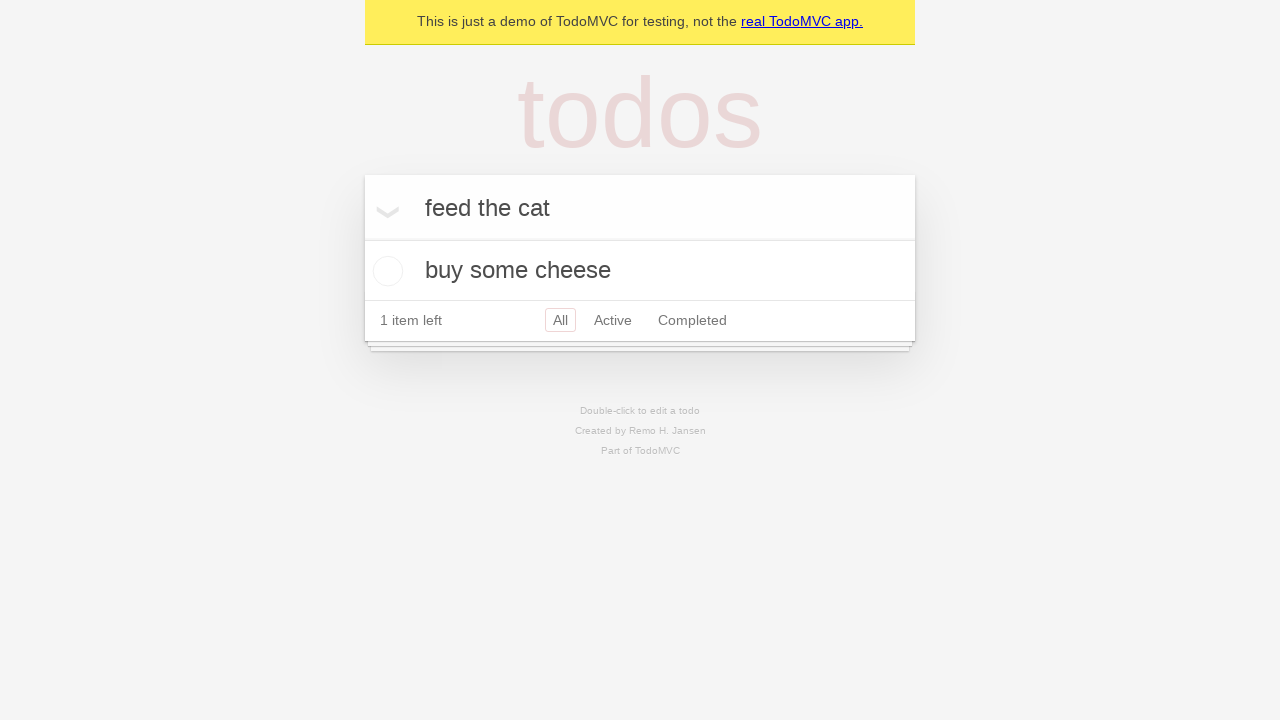

Pressed Enter to add second todo item on internal:attr=[placeholder="What needs to be done?"i]
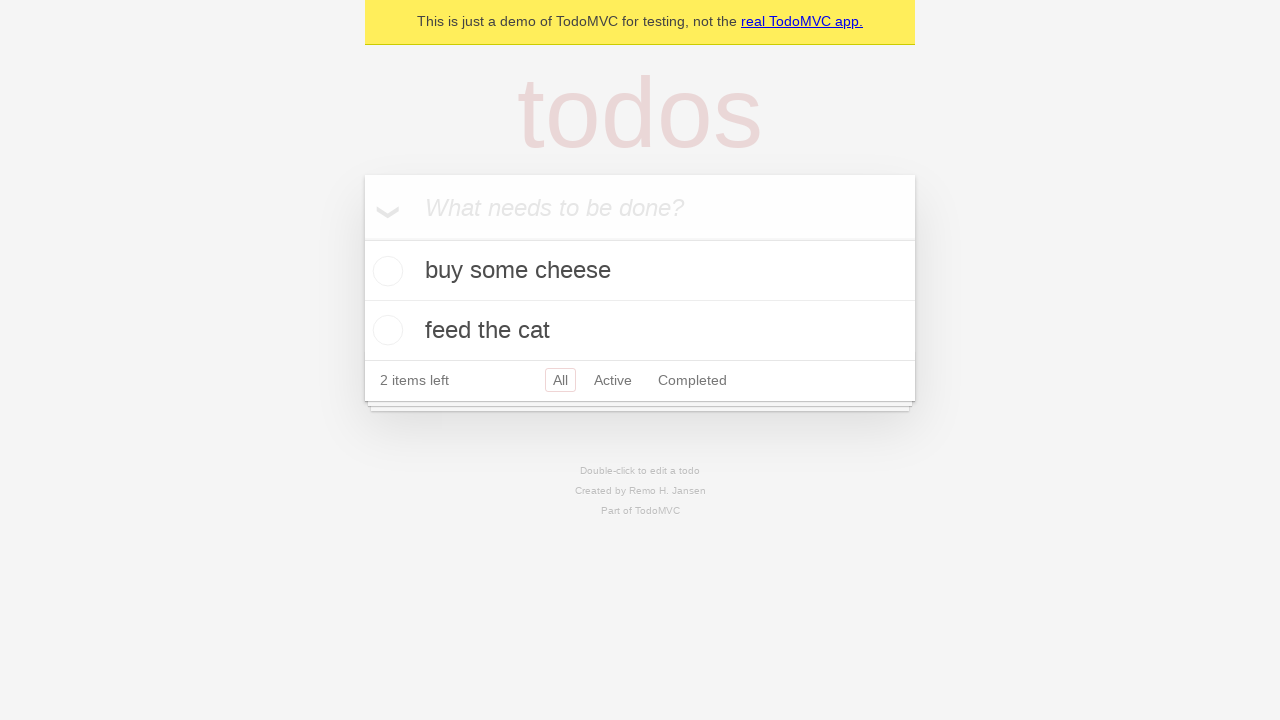

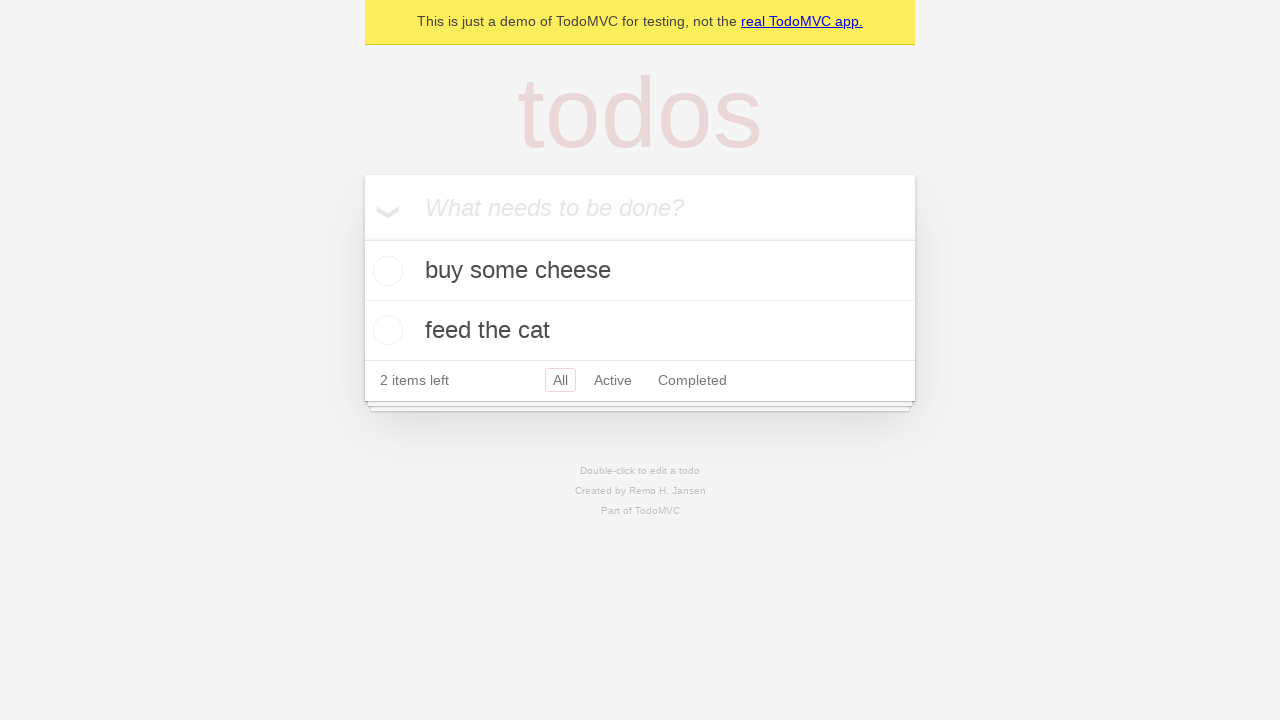